Tests the add/remove elements functionality by clicking the "Add Element" button multiple times and verifying that the correct number of elements are created on the page.

Starting URL: http://the-internet.herokuapp.com/add_remove_elements/

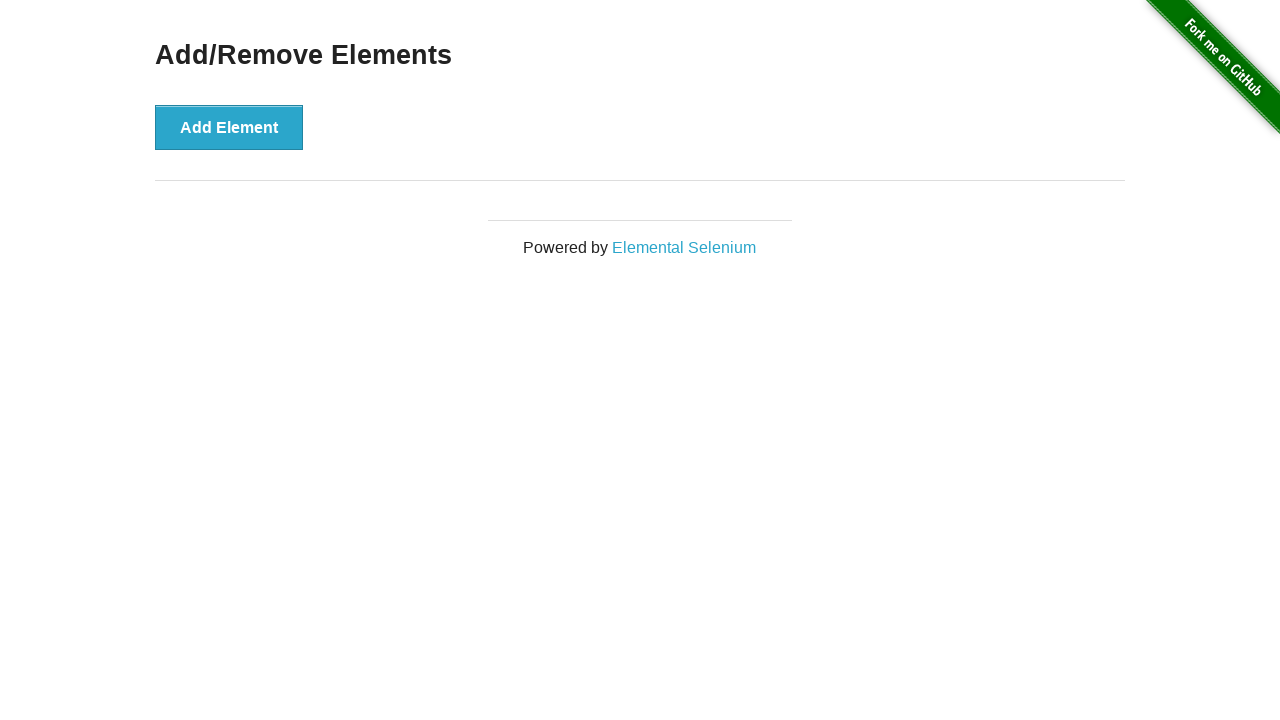

Clicked 'Add Element' button (click 1 of 5) at (229, 127) on button[onclick='addElement()']
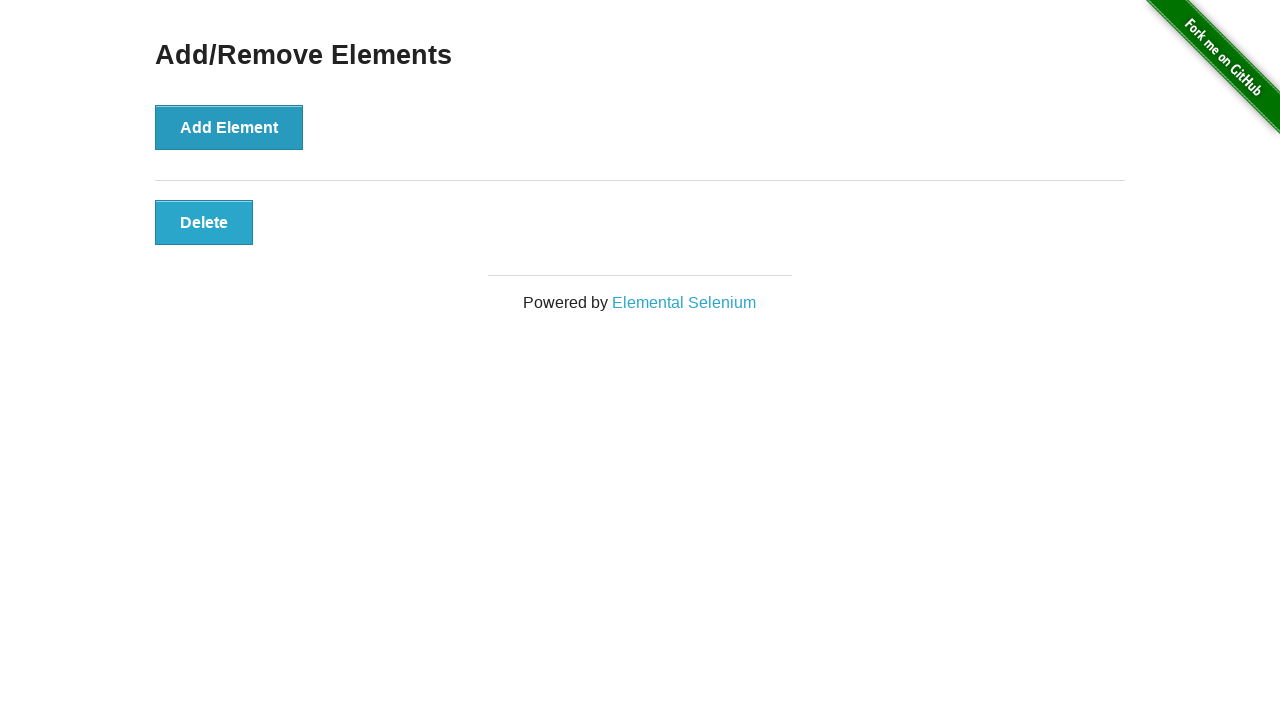

Clicked 'Add Element' button (click 2 of 5) at (229, 127) on button[onclick='addElement()']
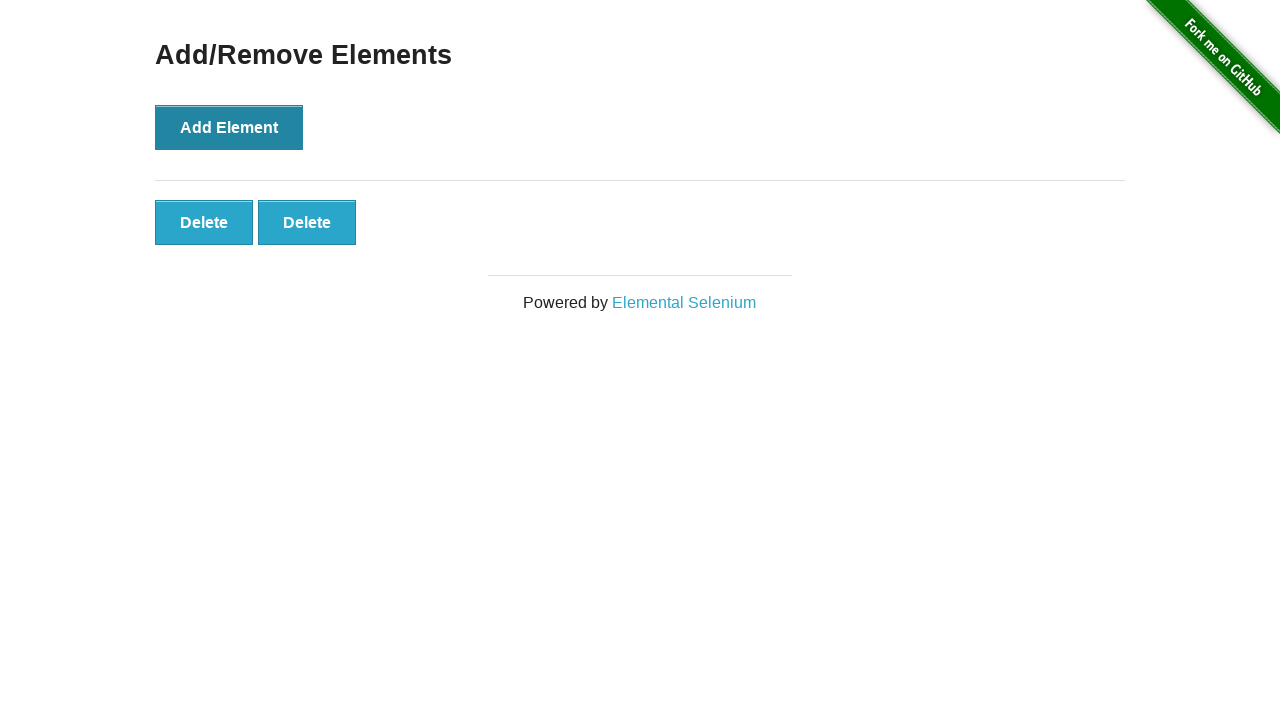

Clicked 'Add Element' button (click 3 of 5) at (229, 127) on button[onclick='addElement()']
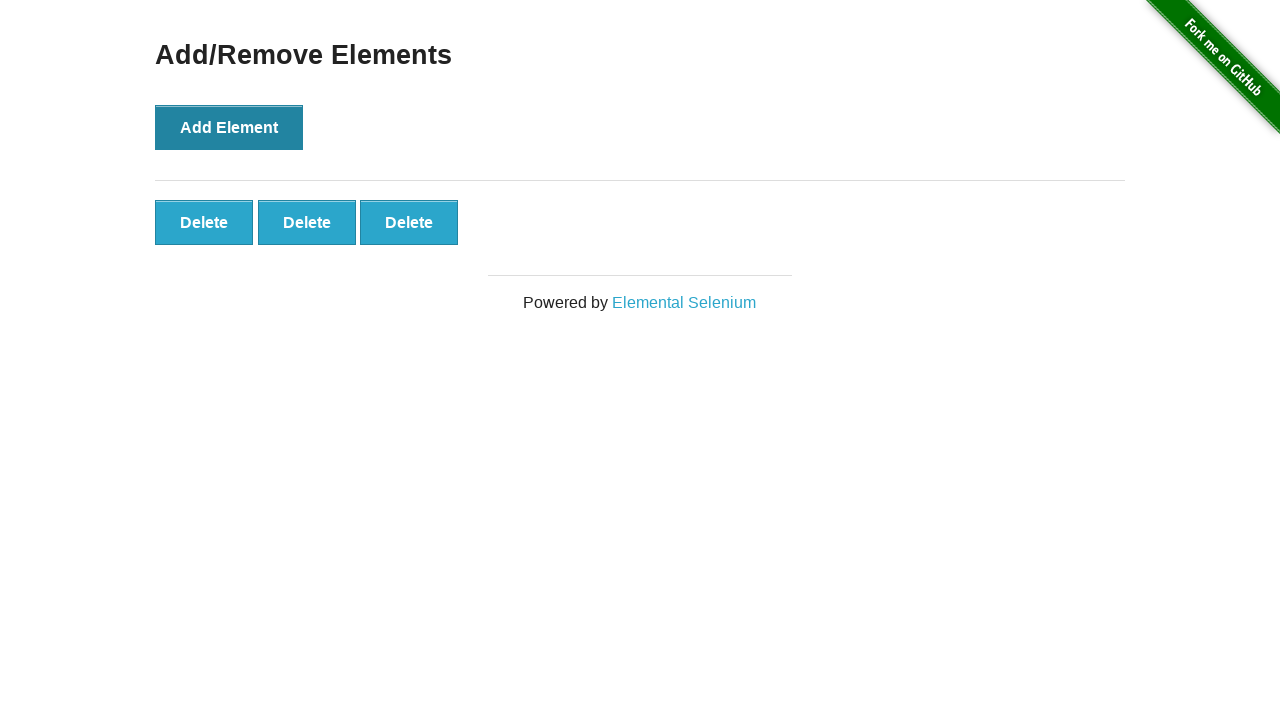

Clicked 'Add Element' button (click 4 of 5) at (229, 127) on button[onclick='addElement()']
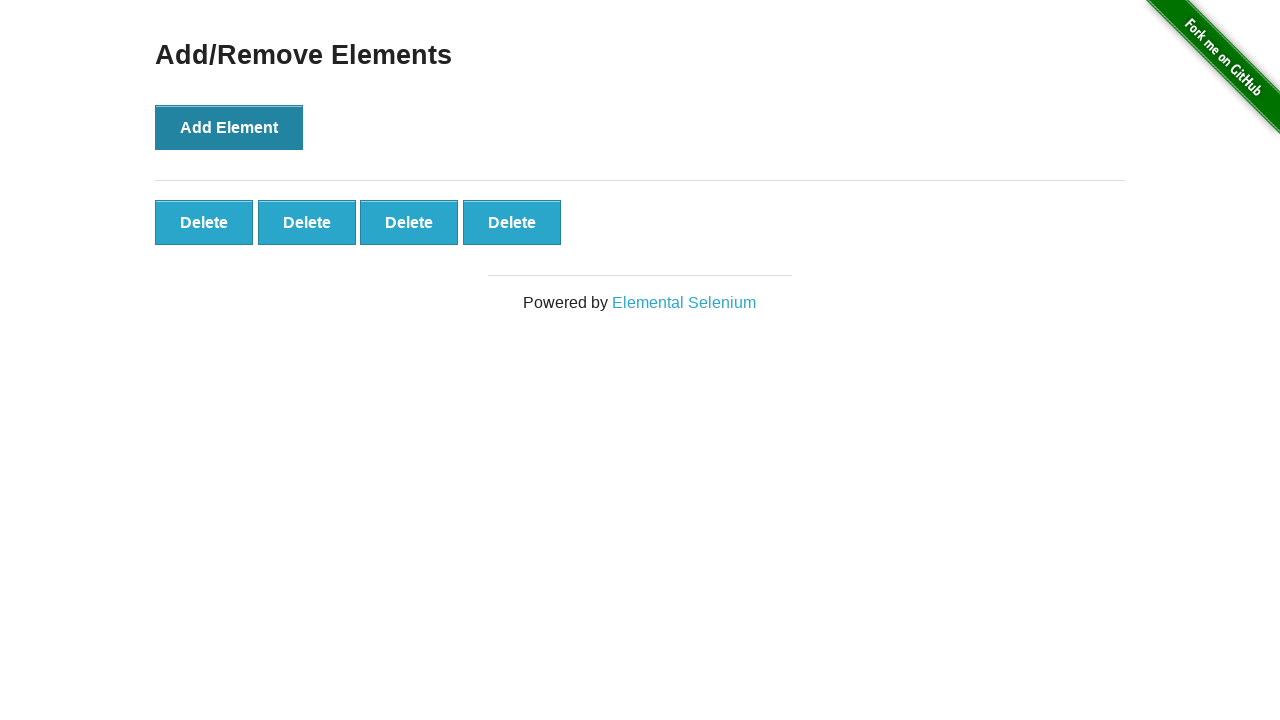

Clicked 'Add Element' button (click 5 of 5) at (229, 127) on button[onclick='addElement()']
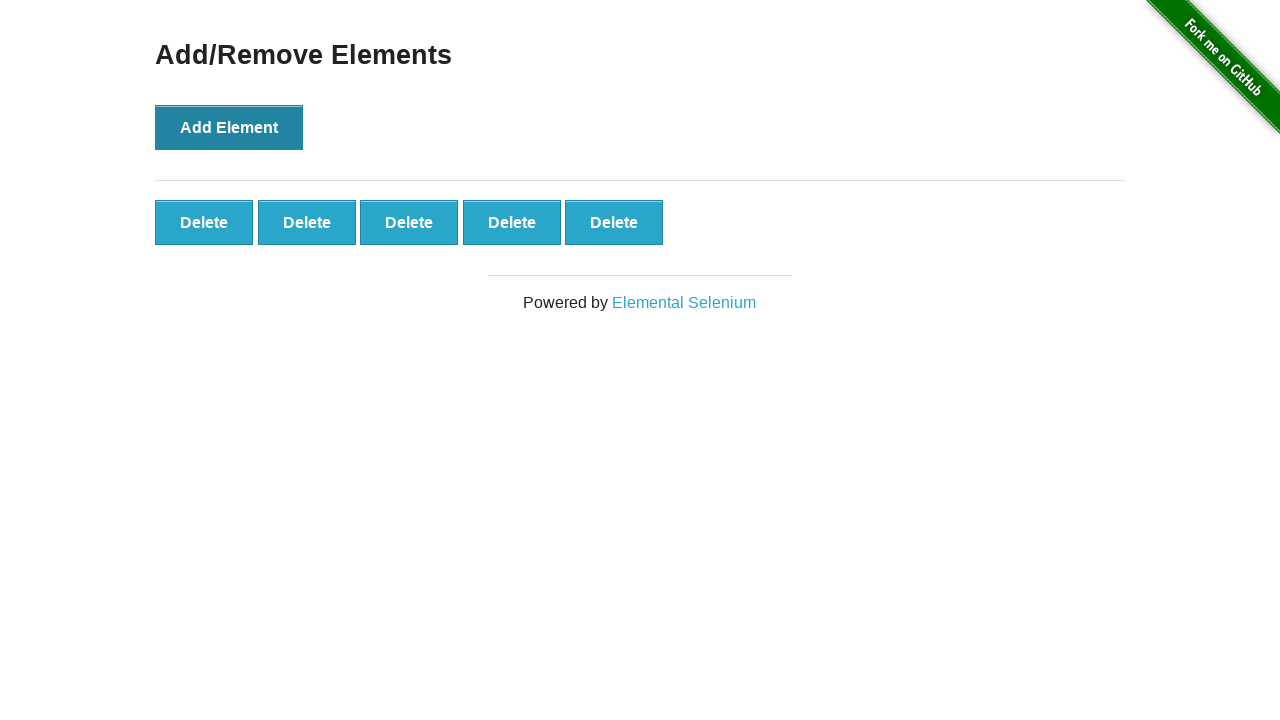

Located all added elements on page
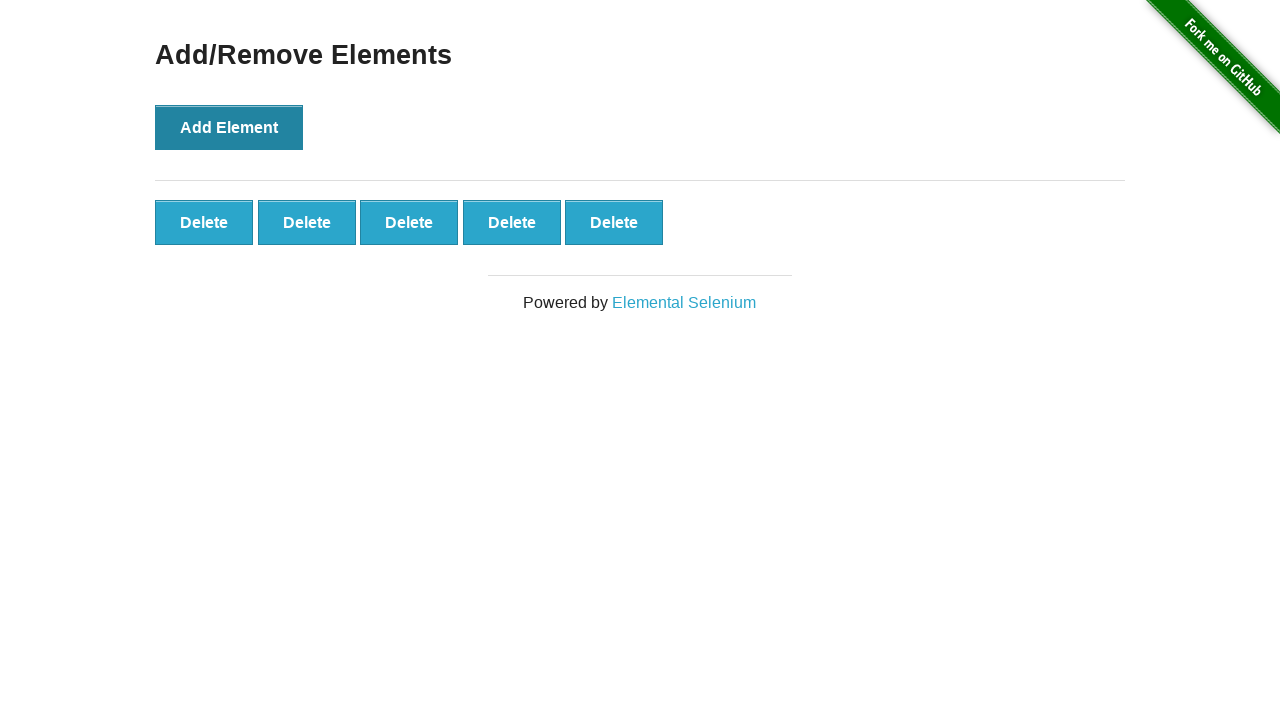

Verified that 5 elements were correctly added to the page
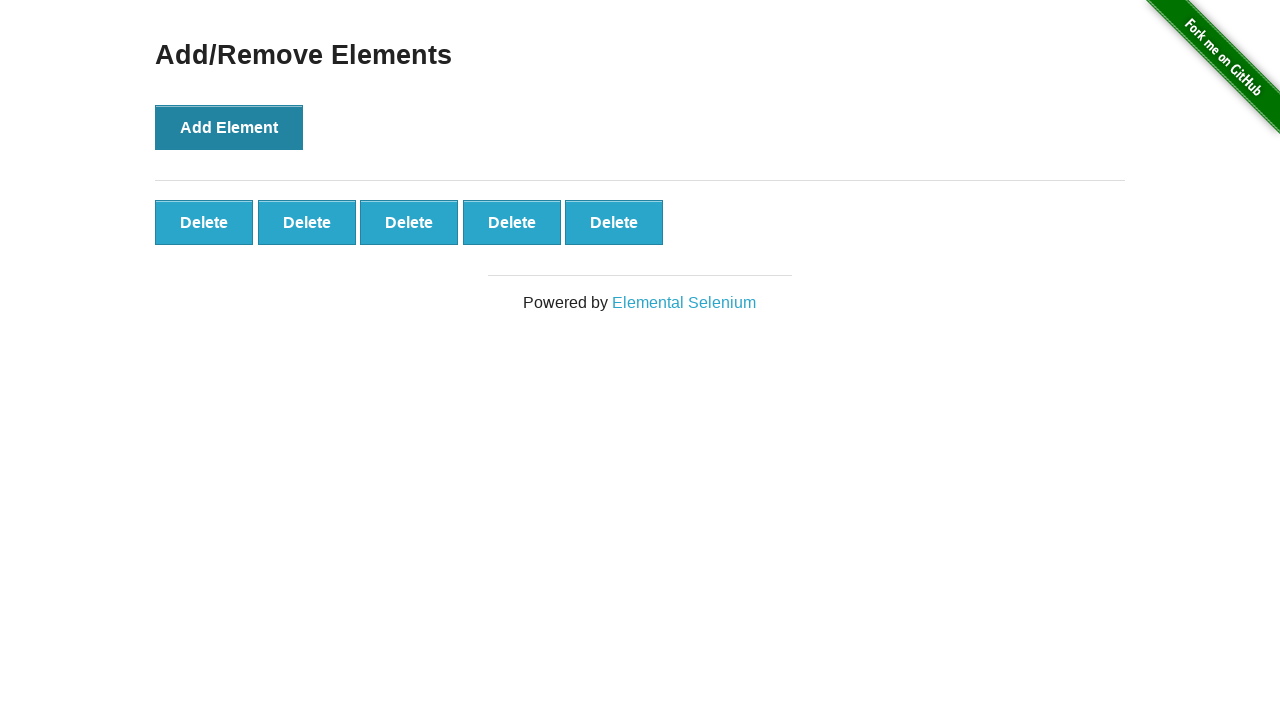

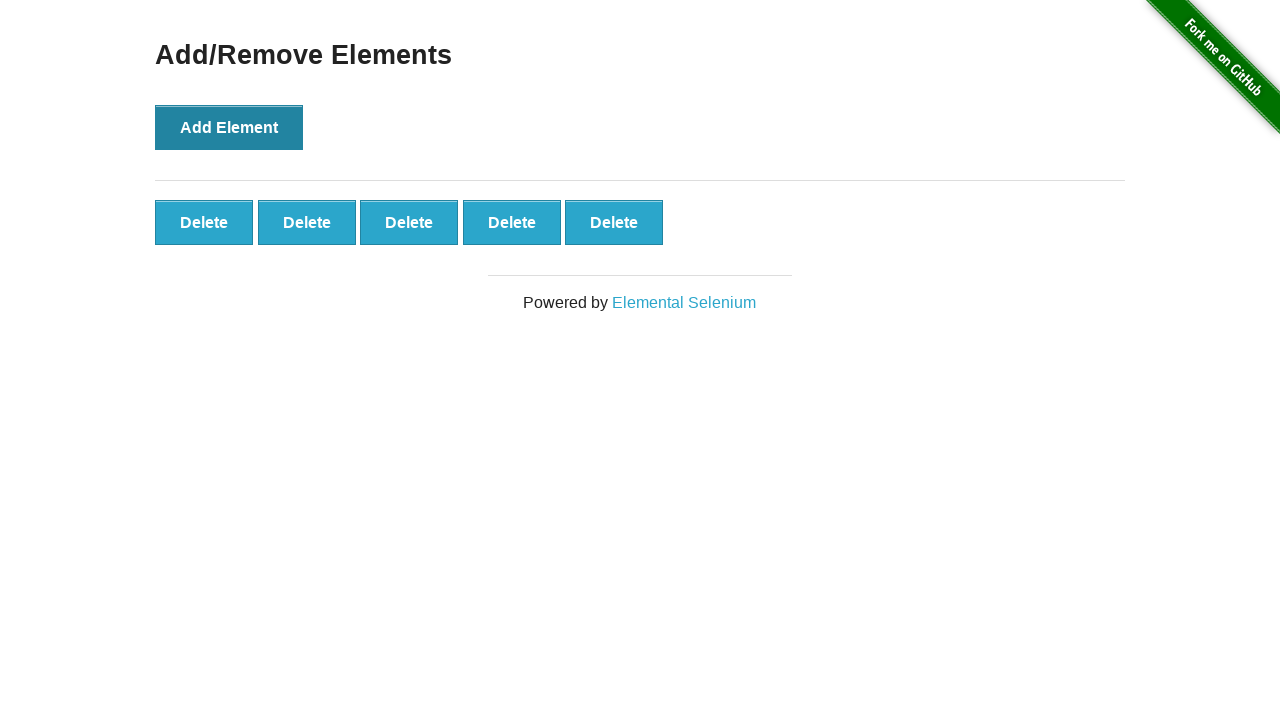